Searches for a specific repository on GitHub by clicking the search button, entering a query, and verifying the search results page loads with the expected repository visible.

Starting URL: https://github.com

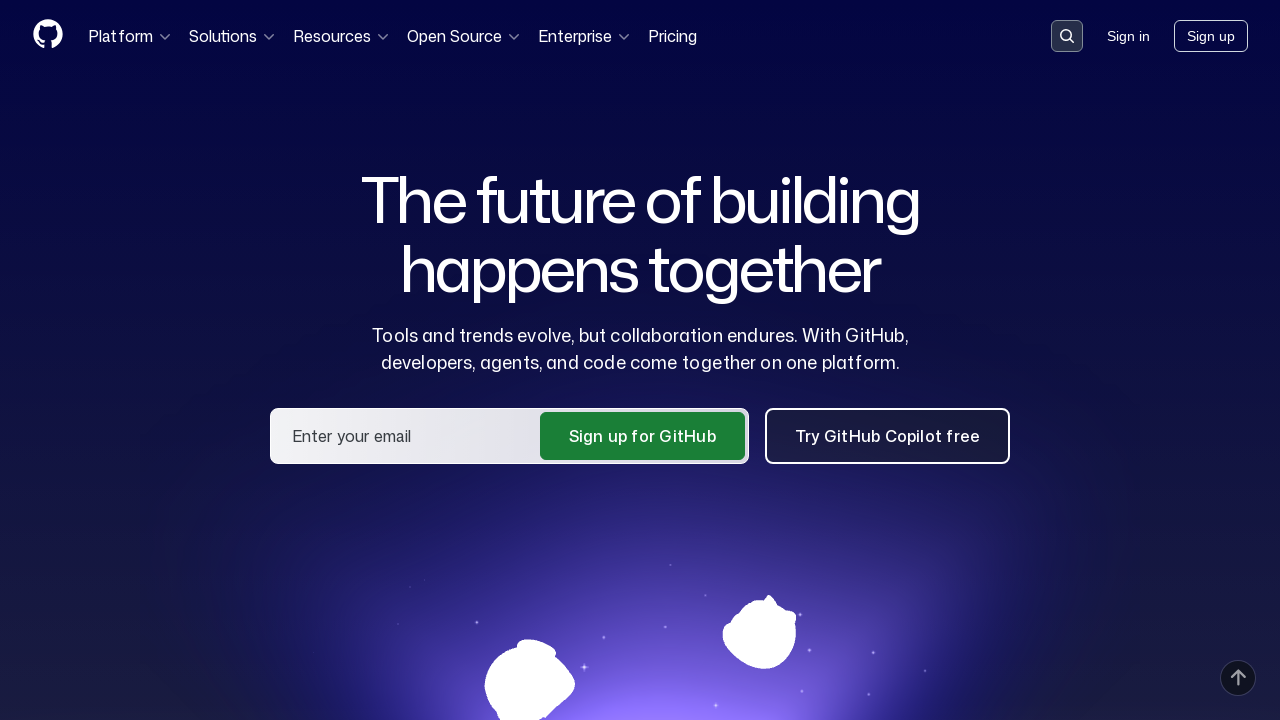

Clicked search button to open search input at (1067, 36) on button[data-target="qbsearch-input.inputButton"]
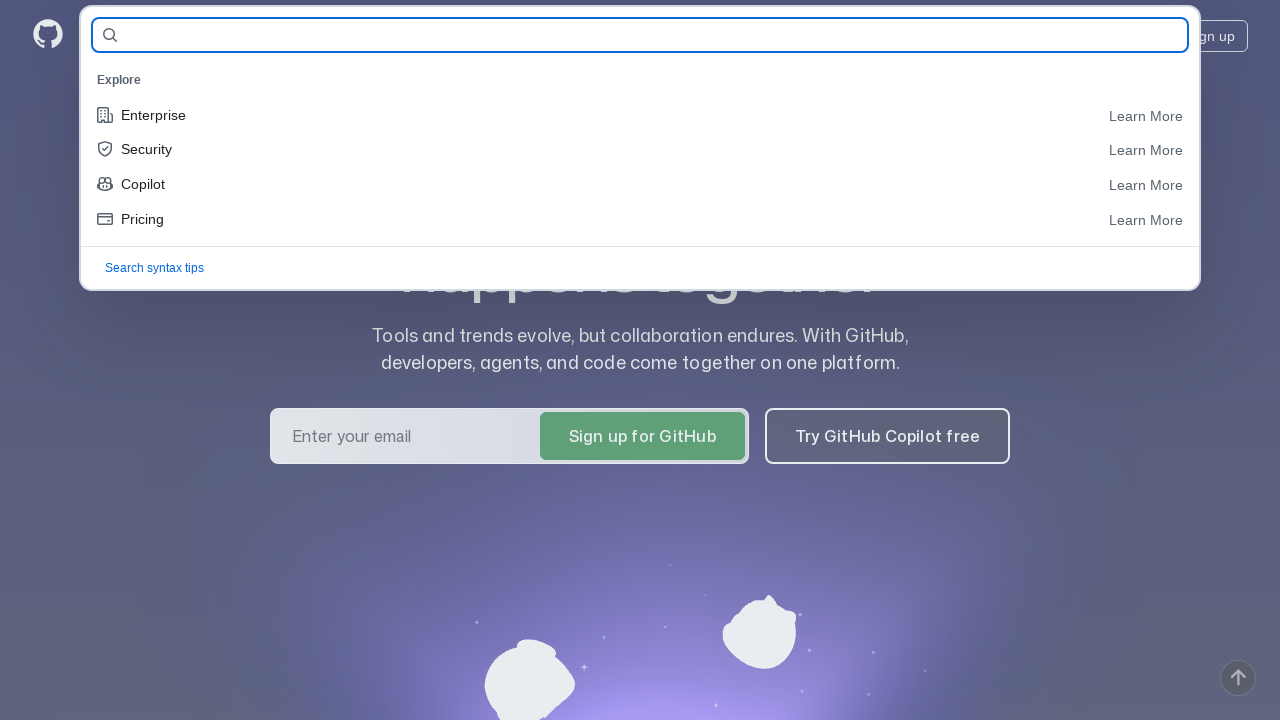

Search input field appeared
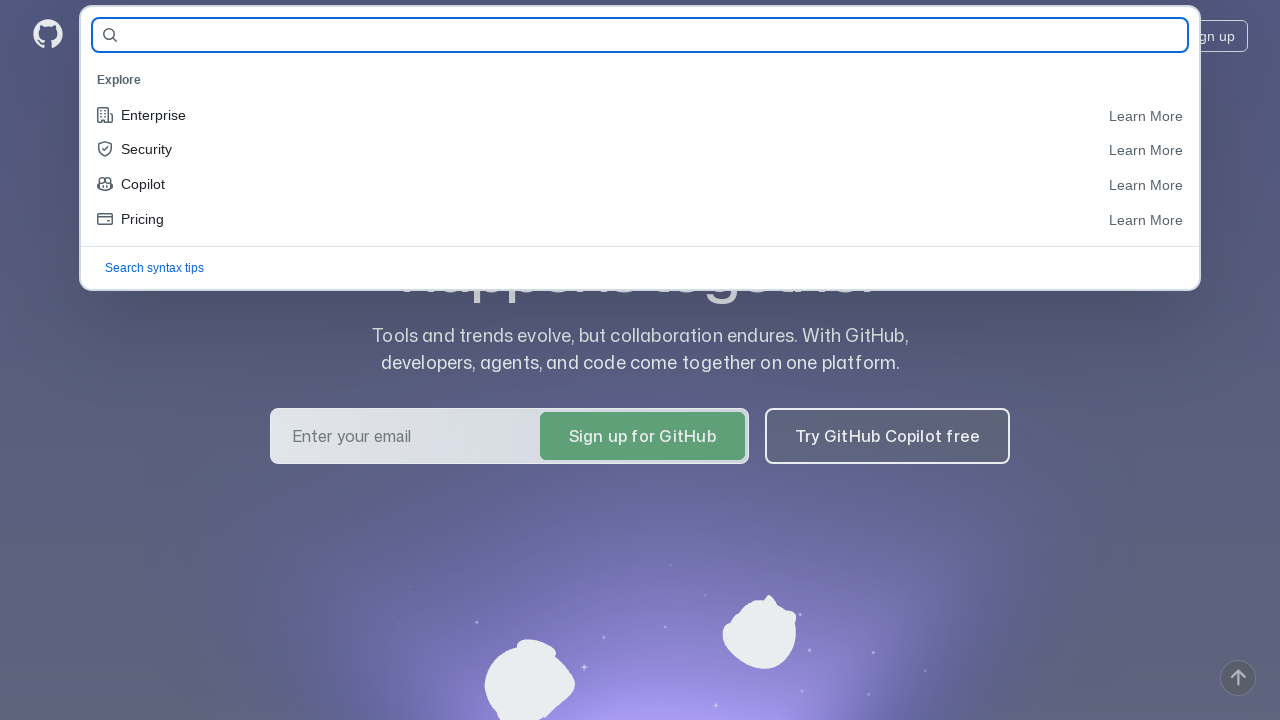

Filled search query with 'pv252-project-template' on #query-builder-test
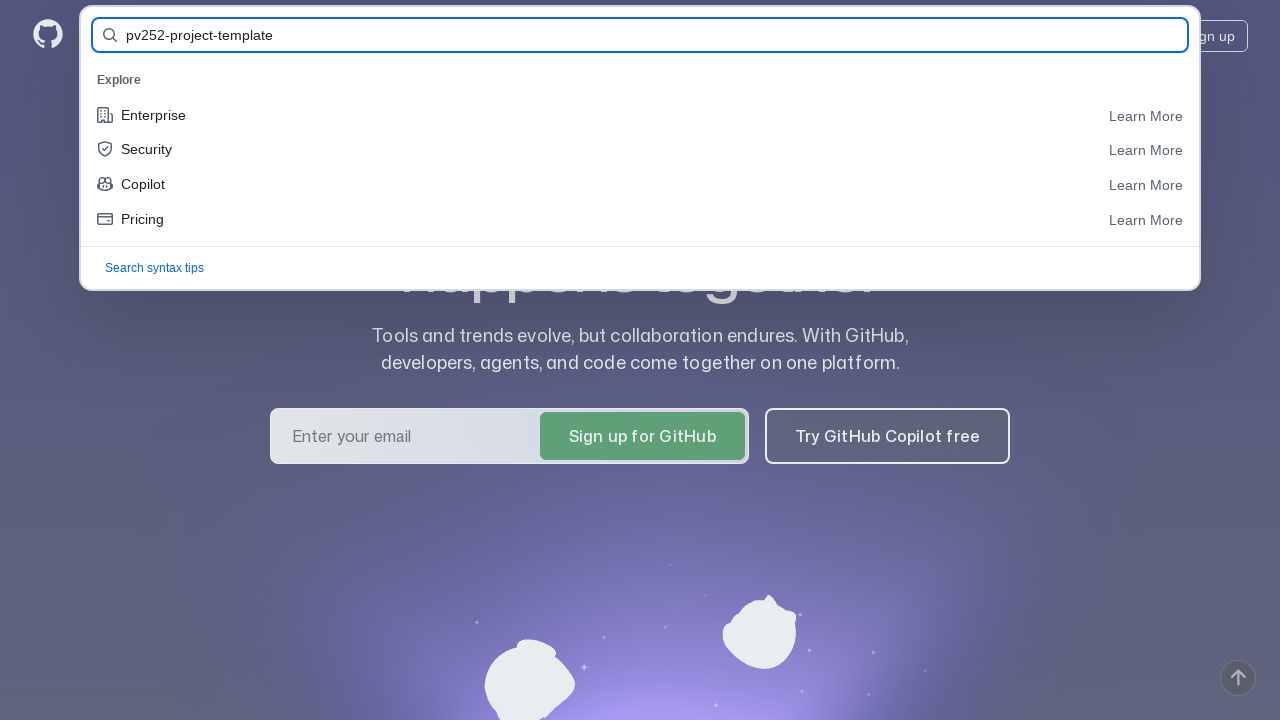

Pressed Enter to submit search query on #query-builder-test
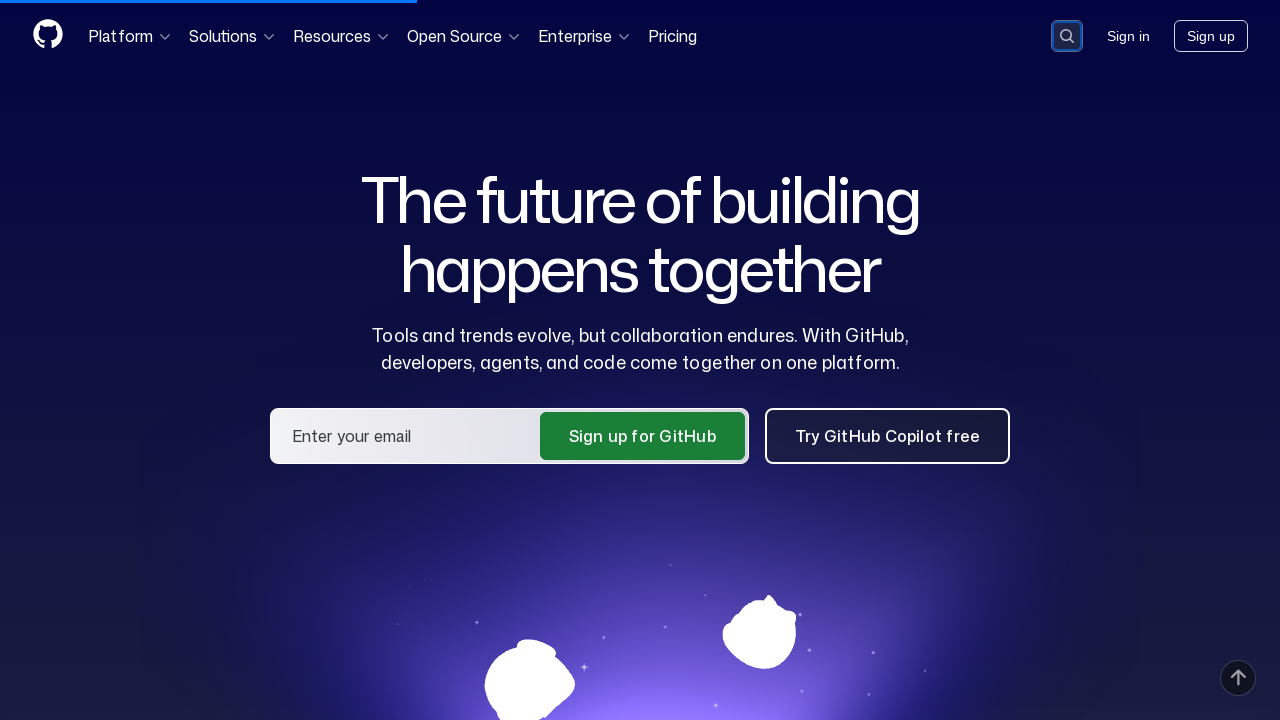

Search results page loaded with expected URL
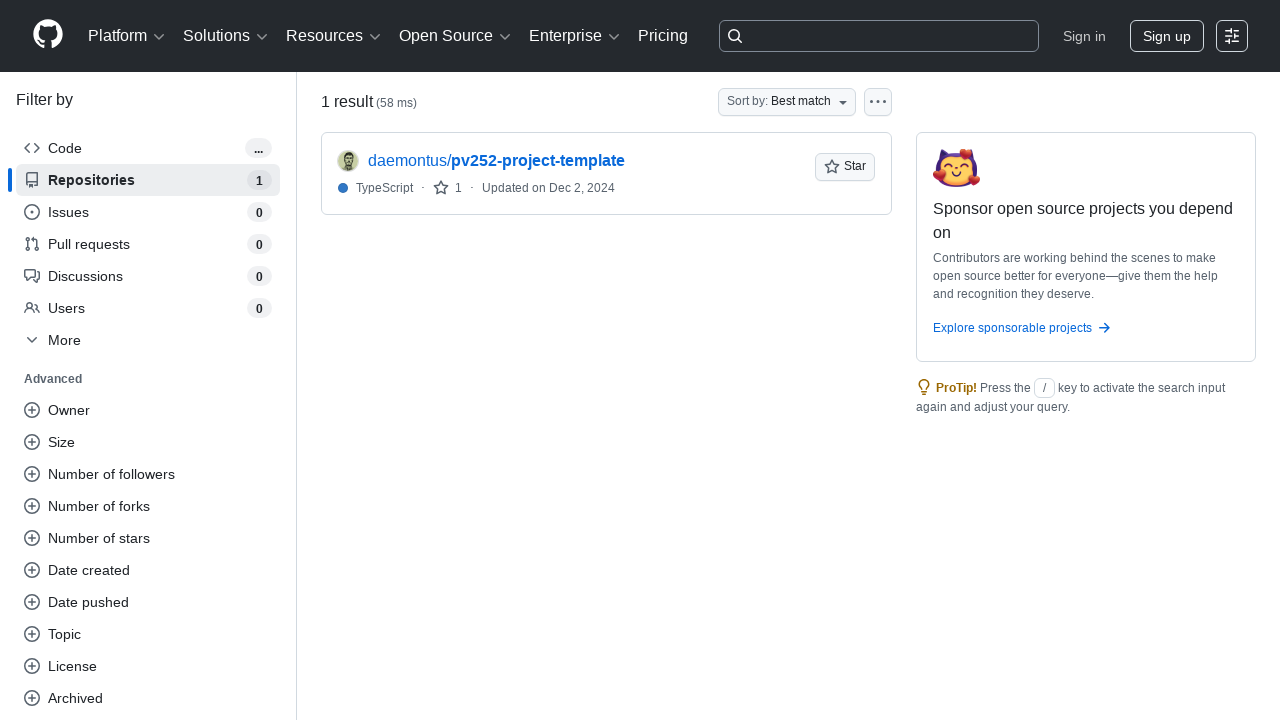

Repository link 'daemontus/pv252-project-template' is visible in search results
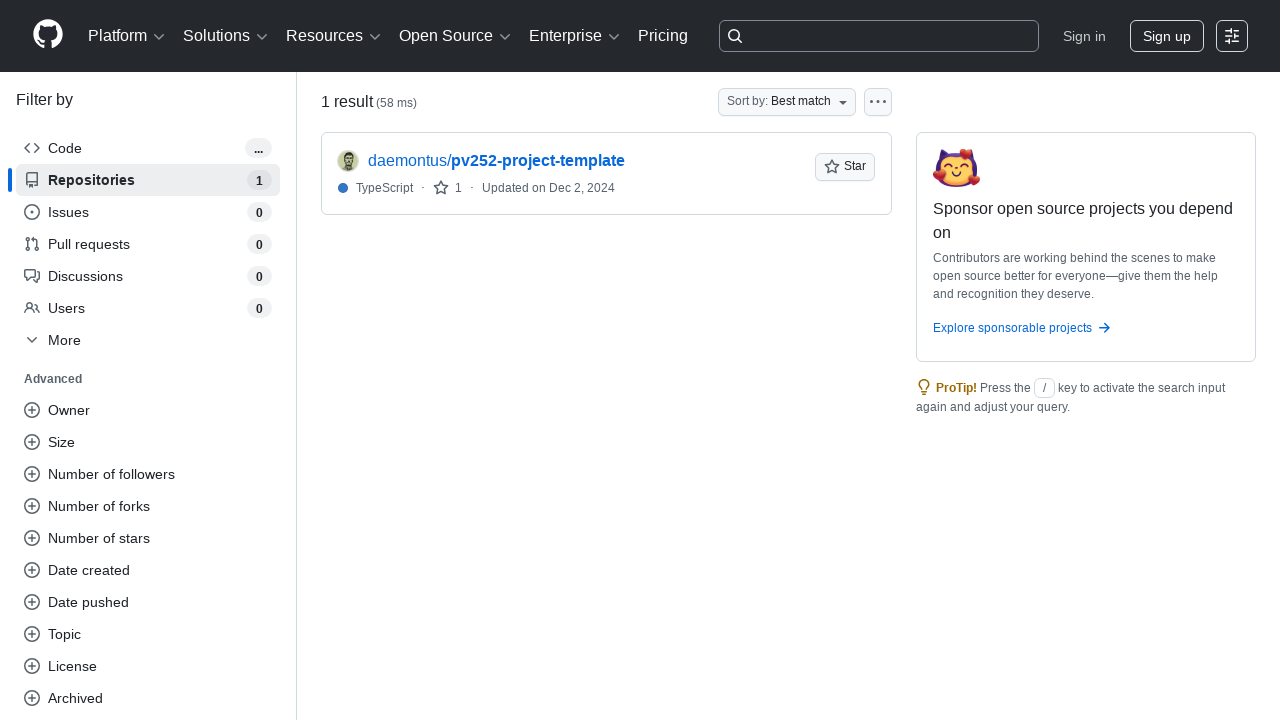

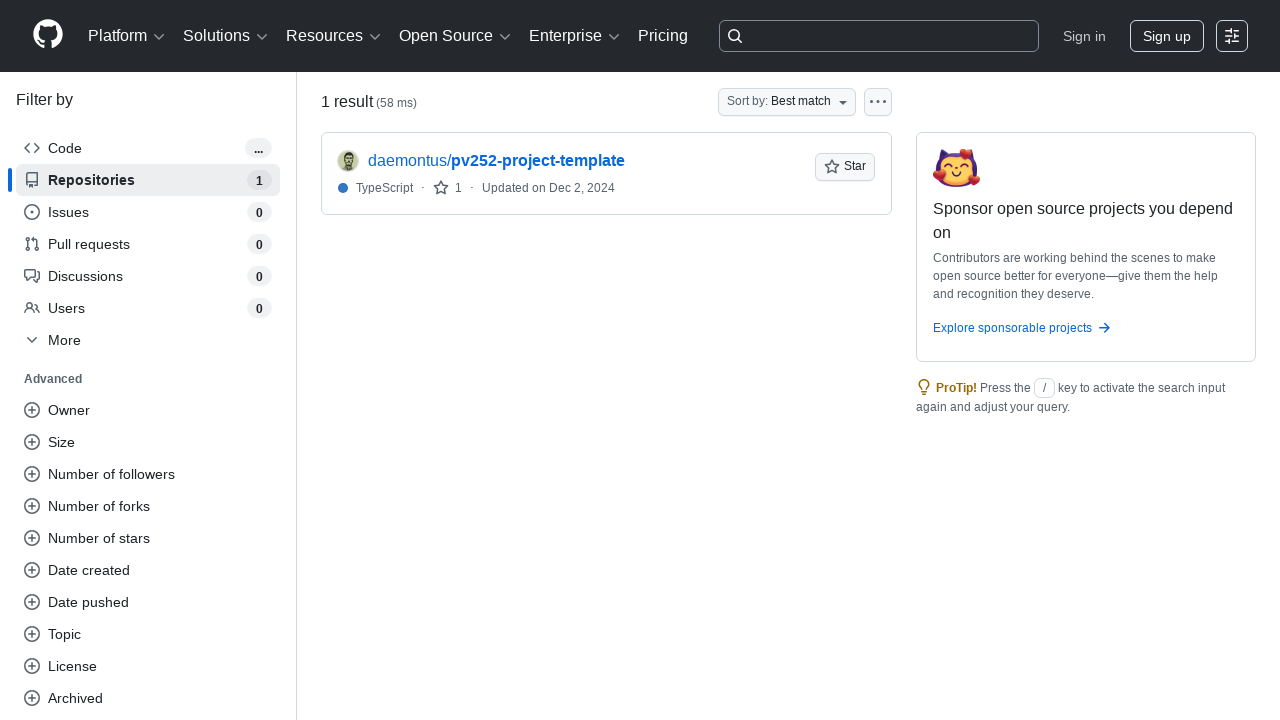